Navigates to an automation practice page and verifies that a product table loads with the expected structure including rows and columns

Starting URL: https://rahulshettyacademy.com/AutomationPractice/

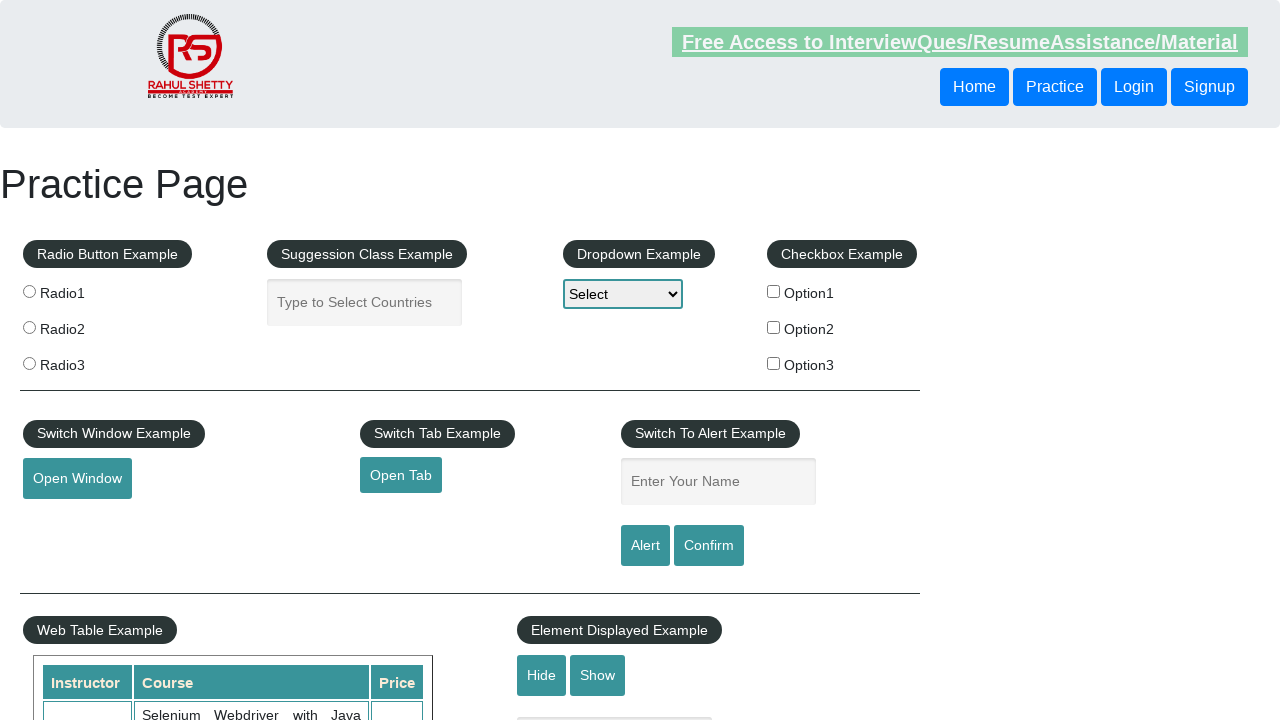

Navigated to https://rahulshettyacademy.com/AutomationPractice/
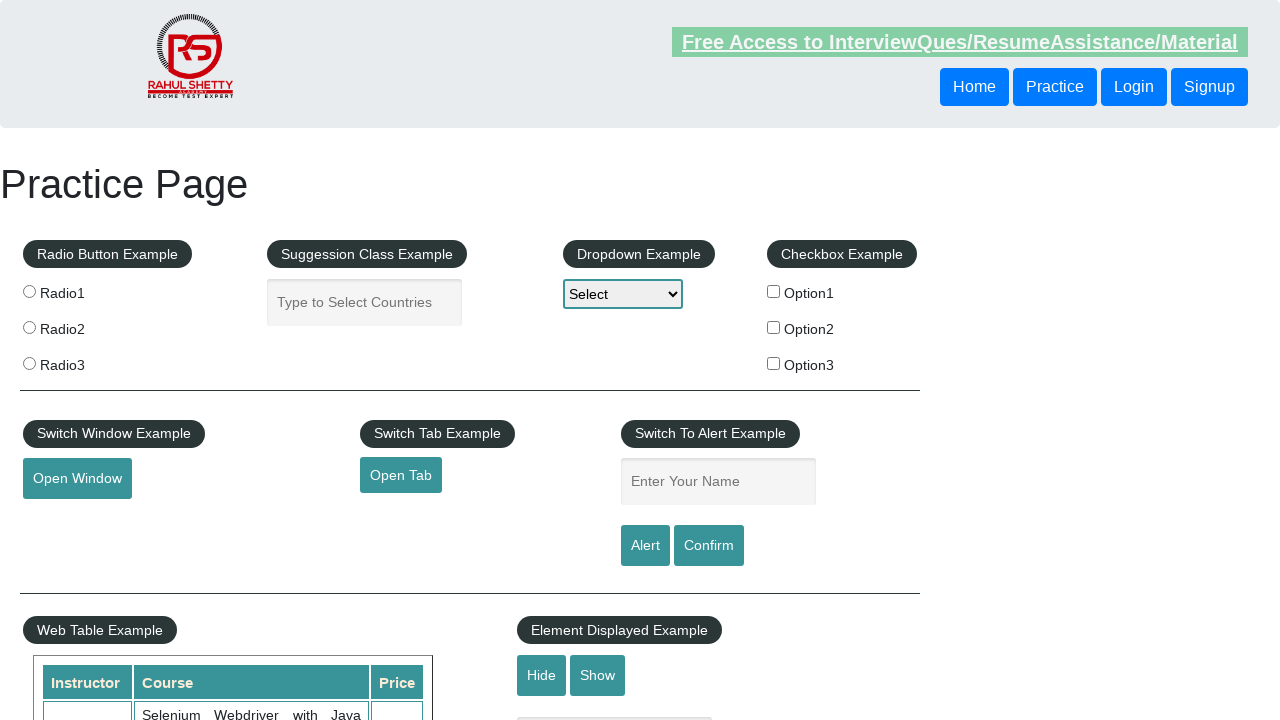

Product table with id 'product' is now visible
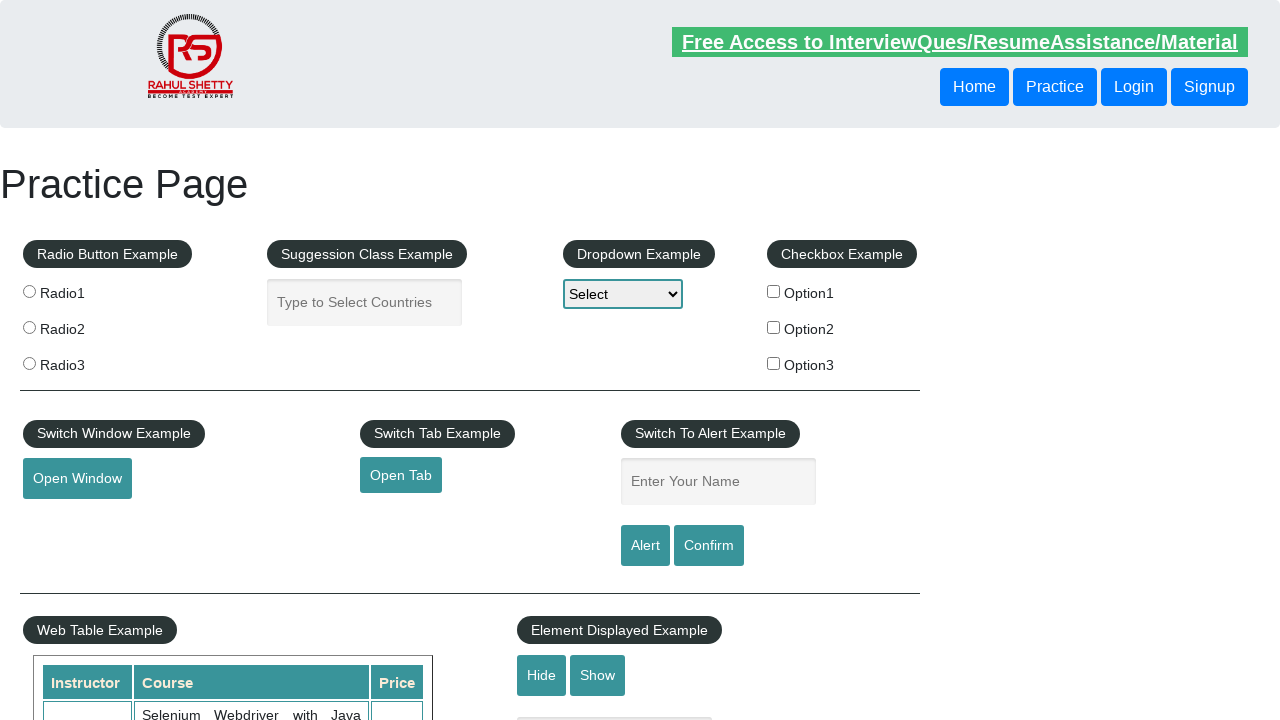

Located product table element
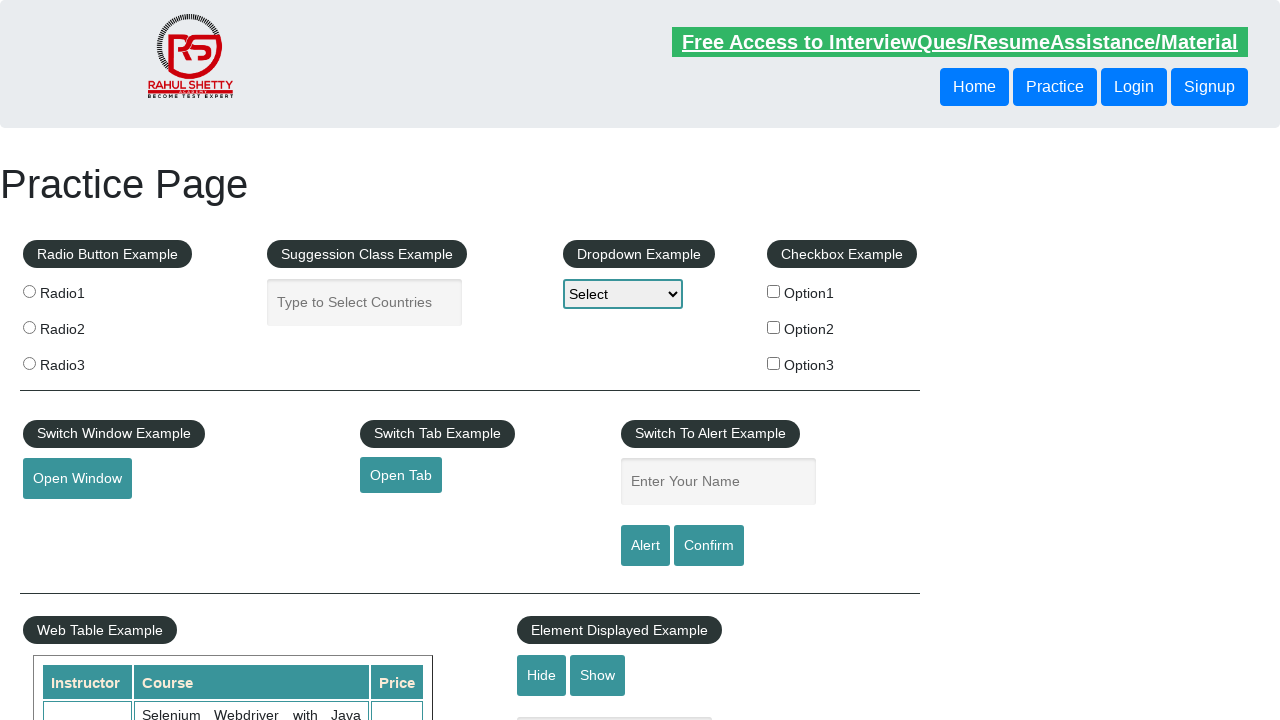

Located all table rows
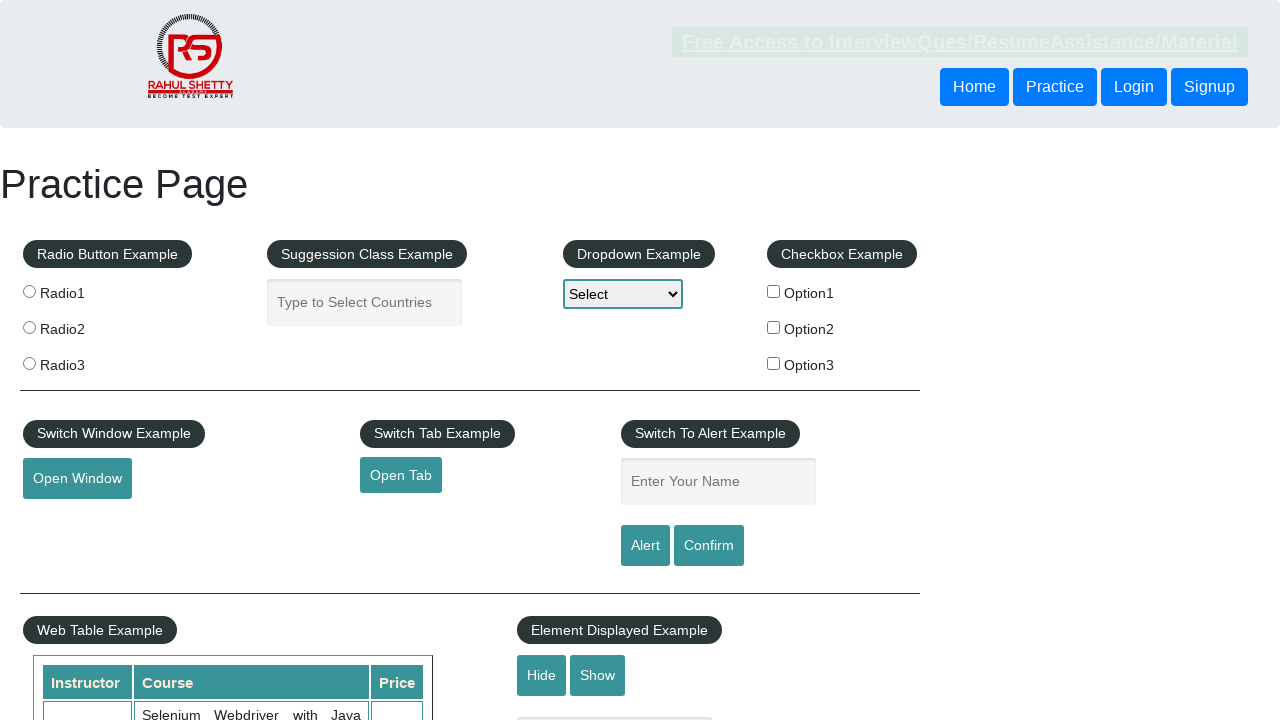

First table row is now visible
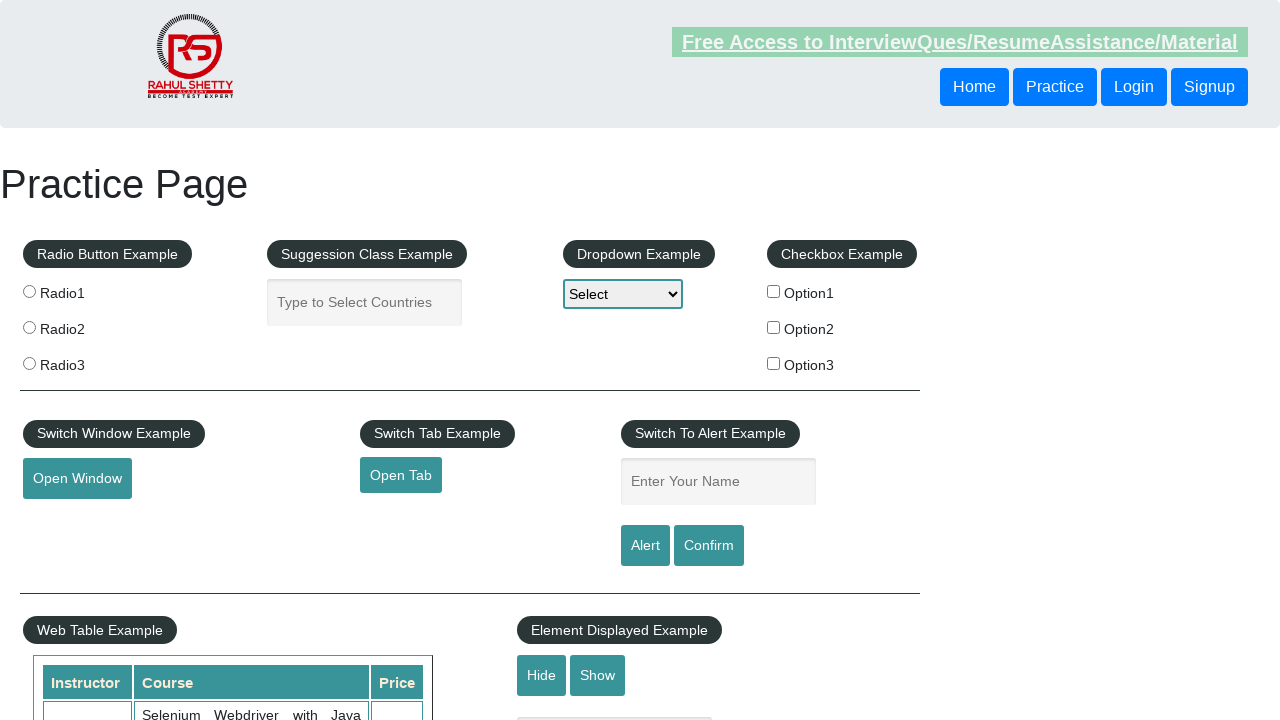

Located all header cells in the first row
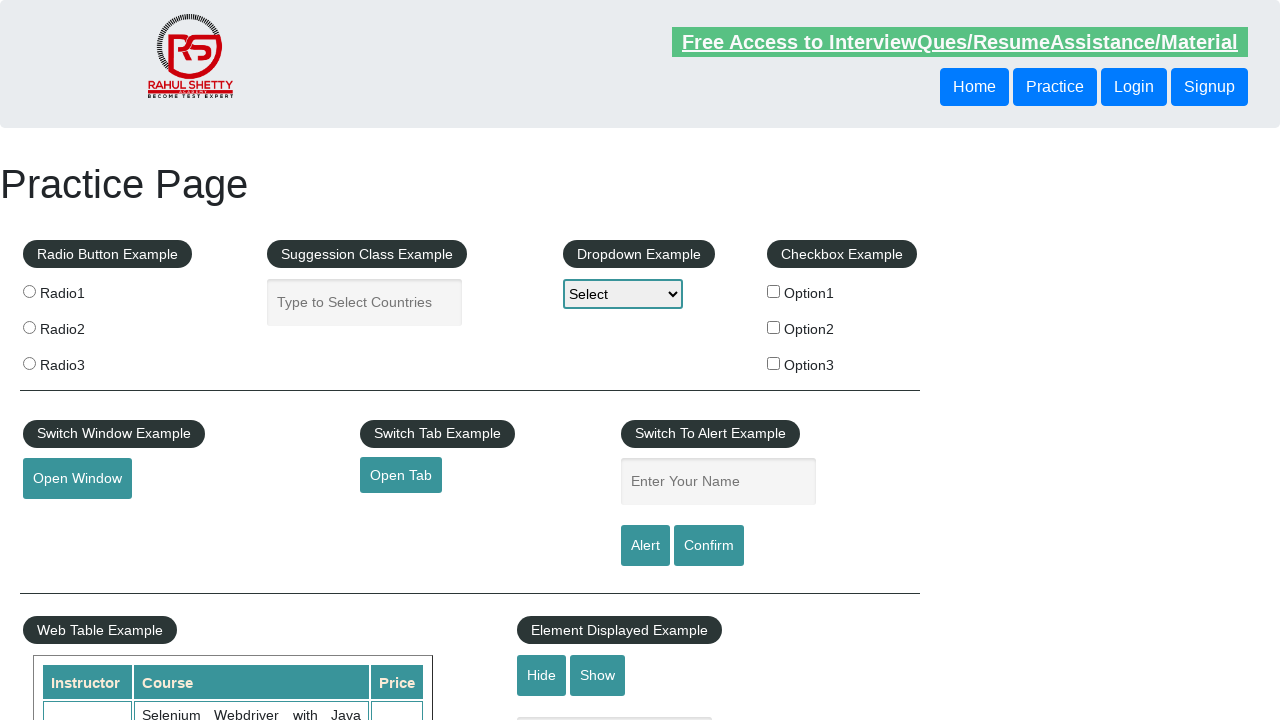

First header cell is now visible
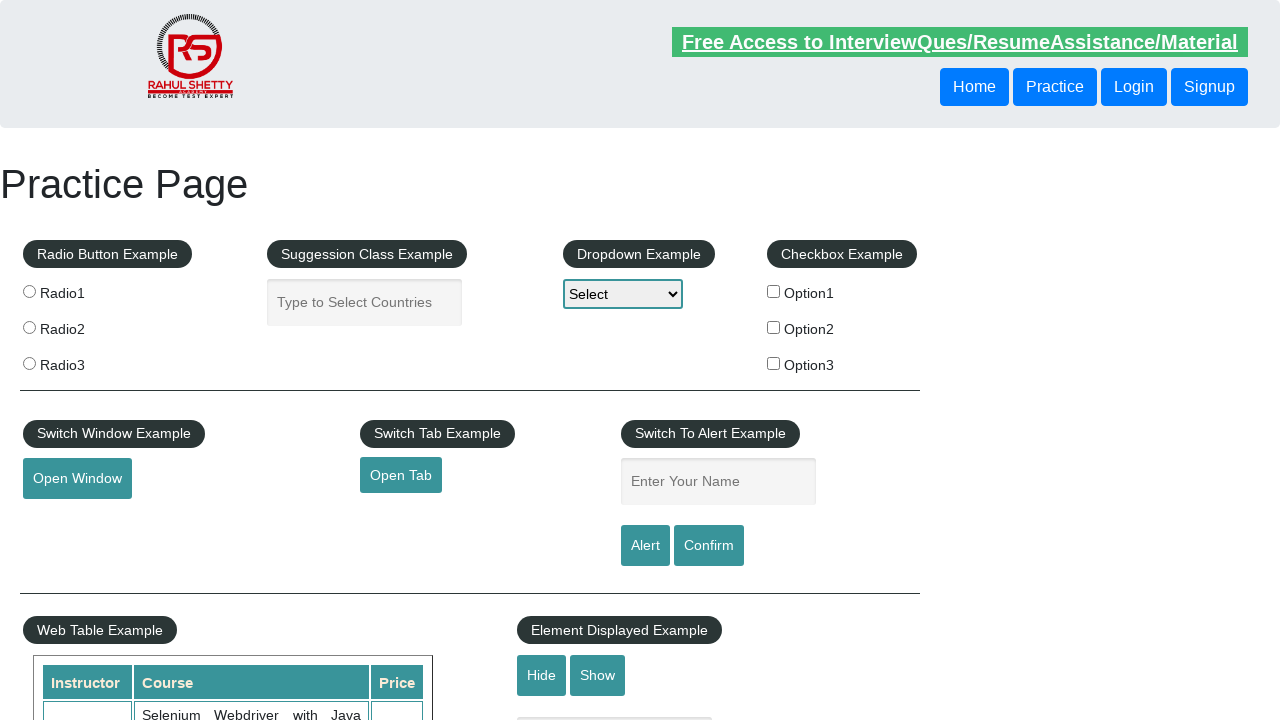

Located all data cells in the third table row
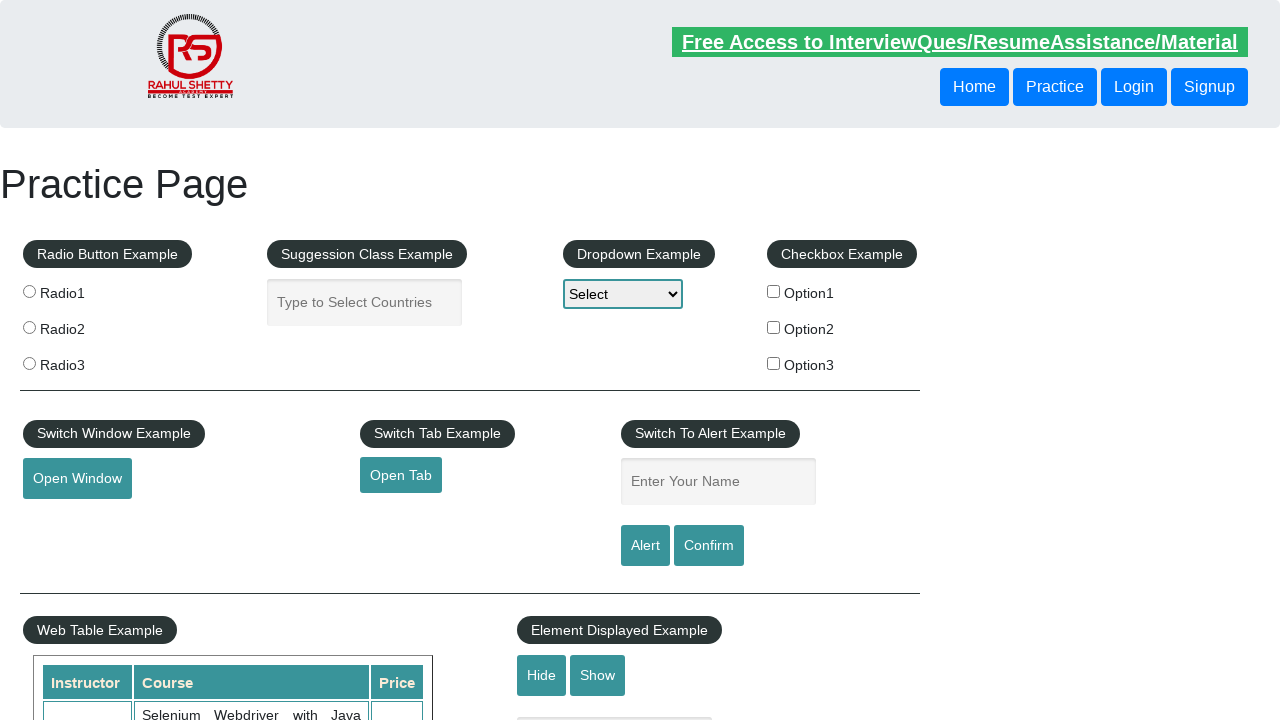

First data cell in the third row is now visible
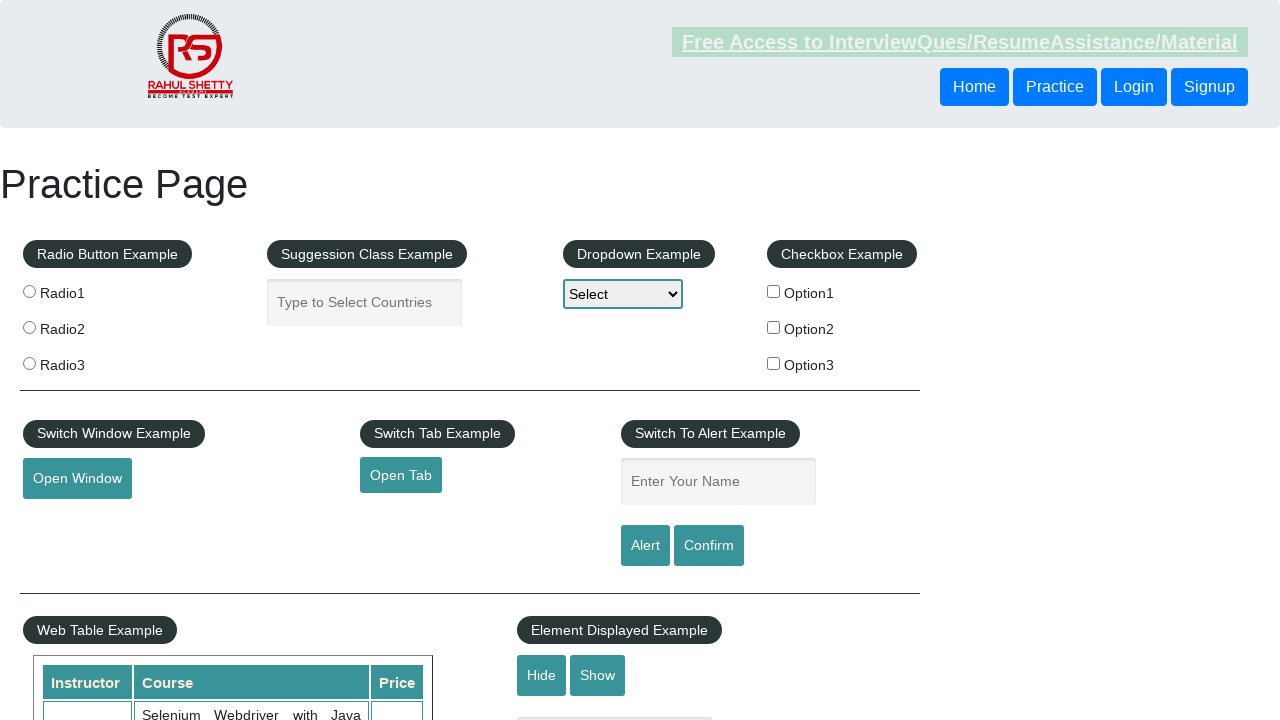

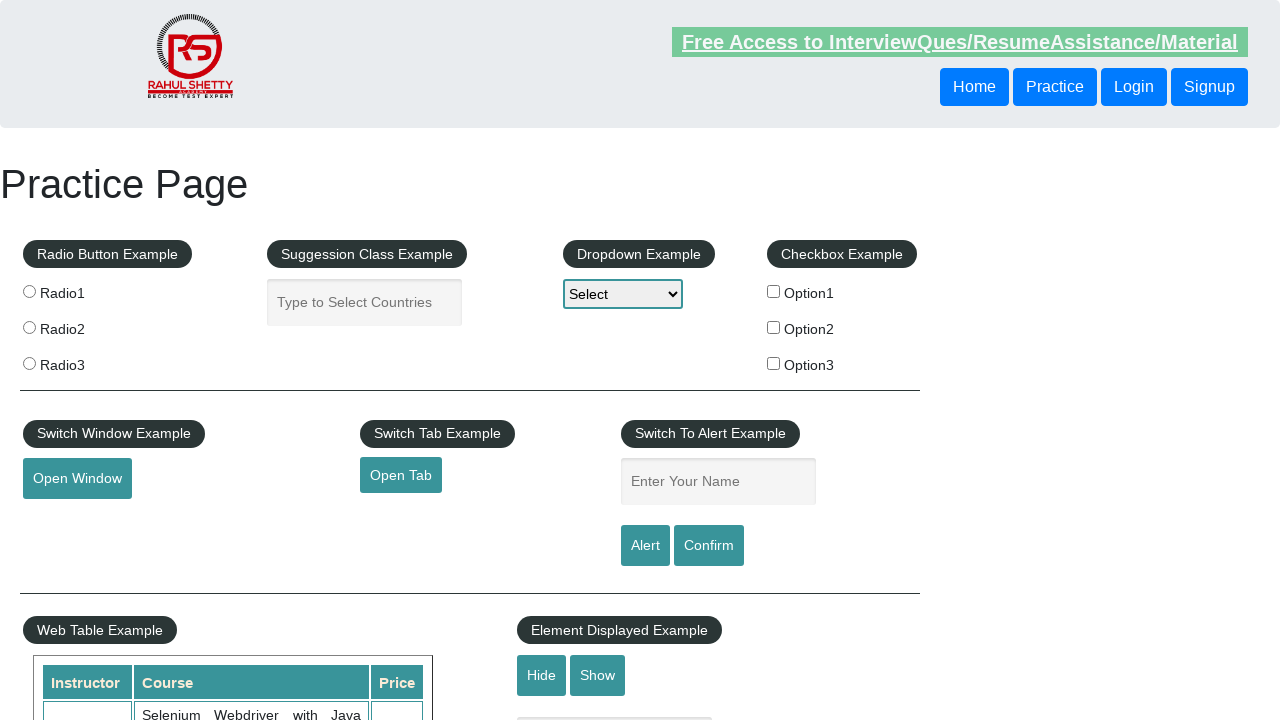